Tests a web form by filling a text field and submitting the form, then verifying the success message

Starting URL: https://www.selenium.dev/selenium/web/web-form.html

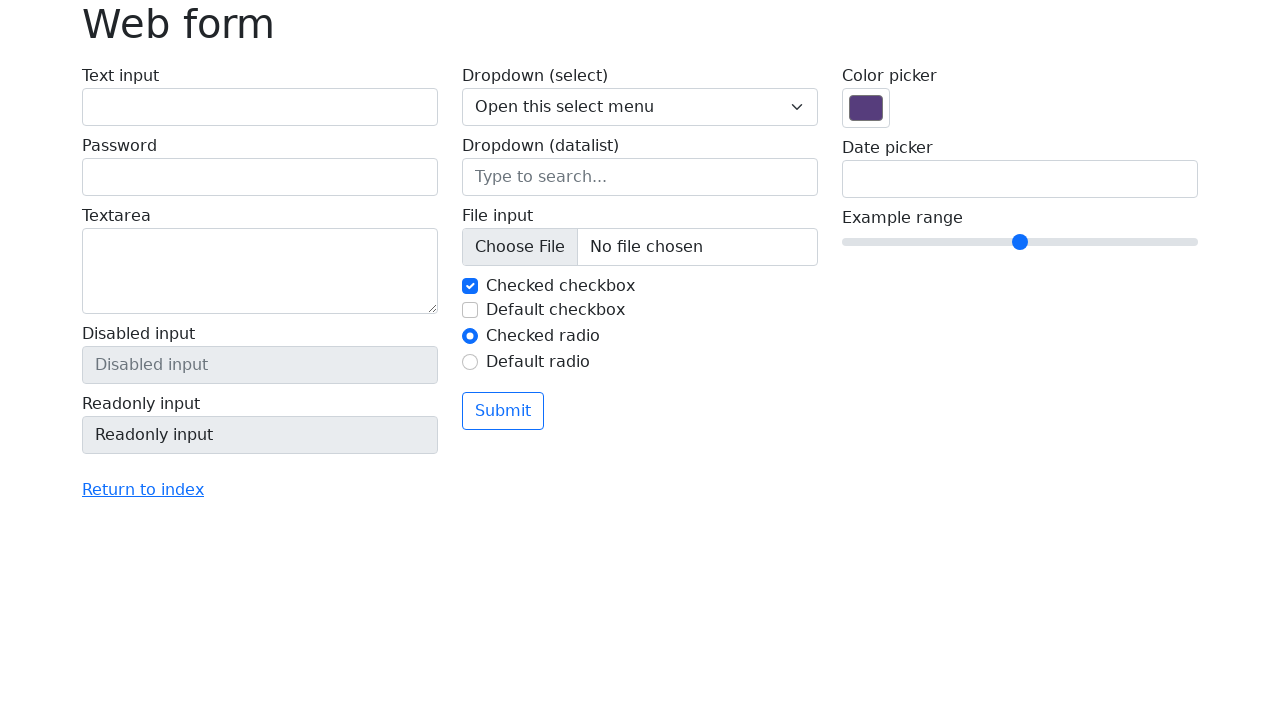

Filled text field with 'Selenium' on input[name='my-text']
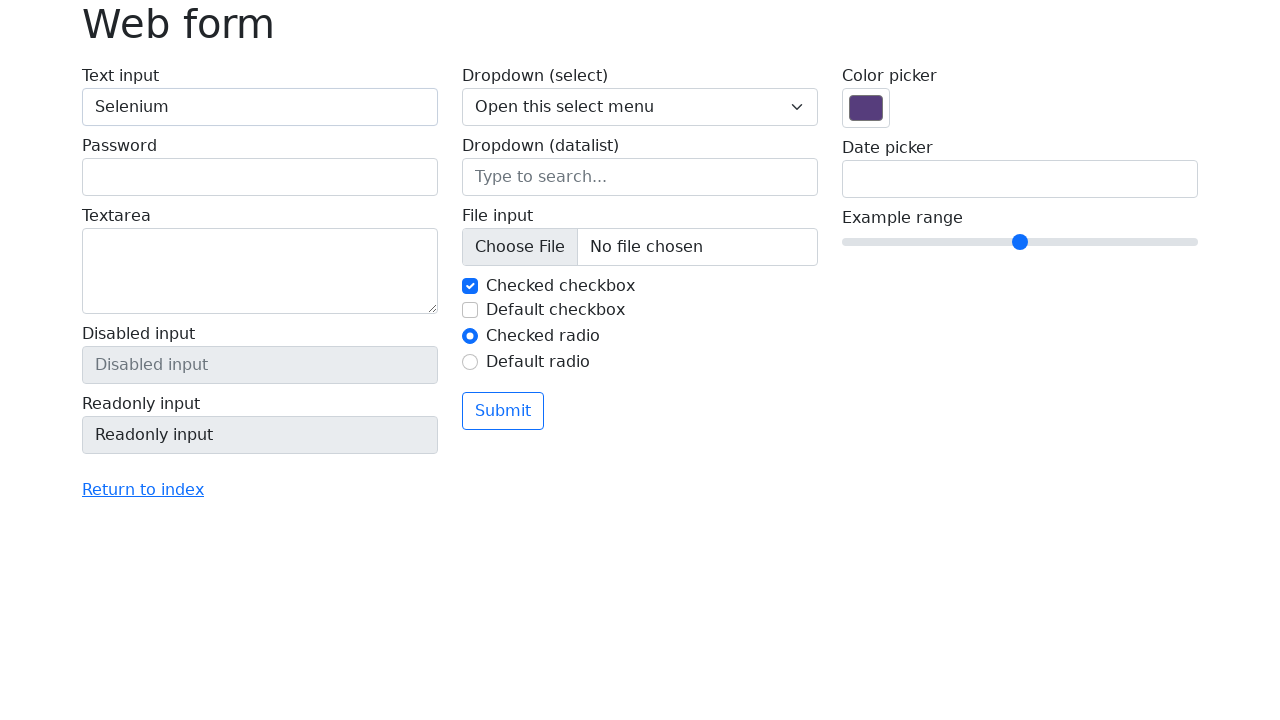

Clicked submit button at (503, 411) on button
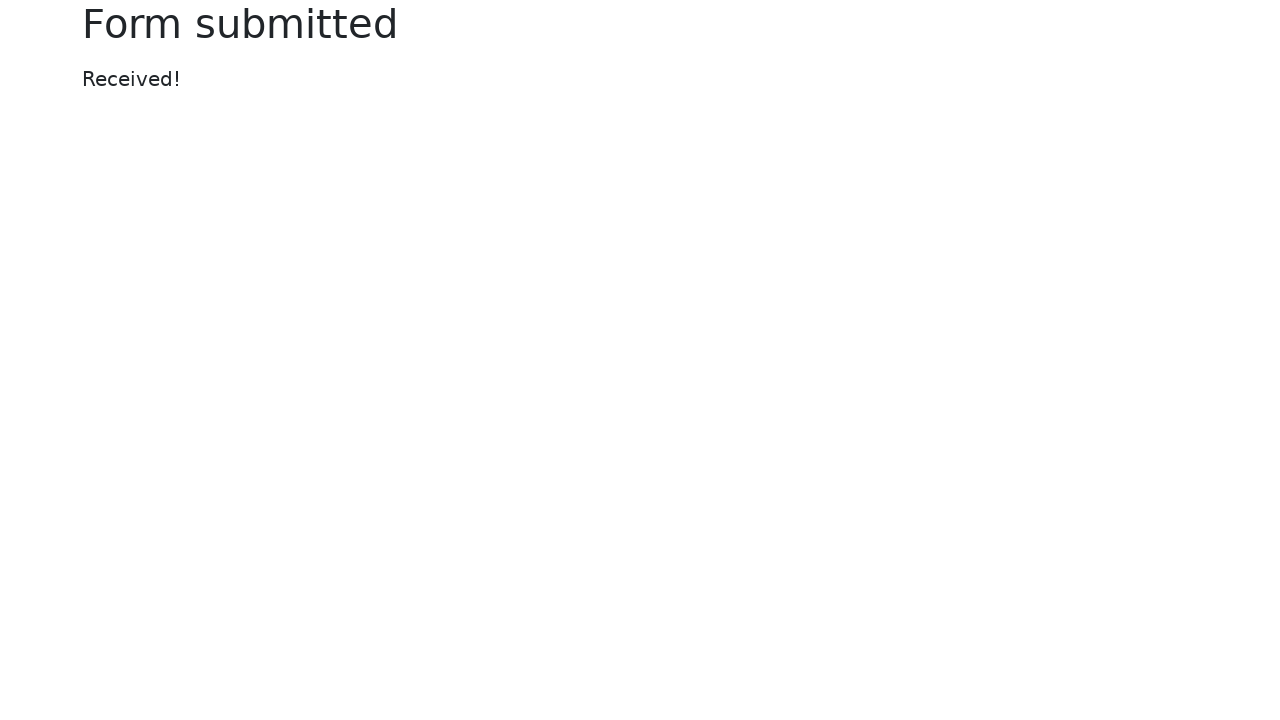

Success message element loaded
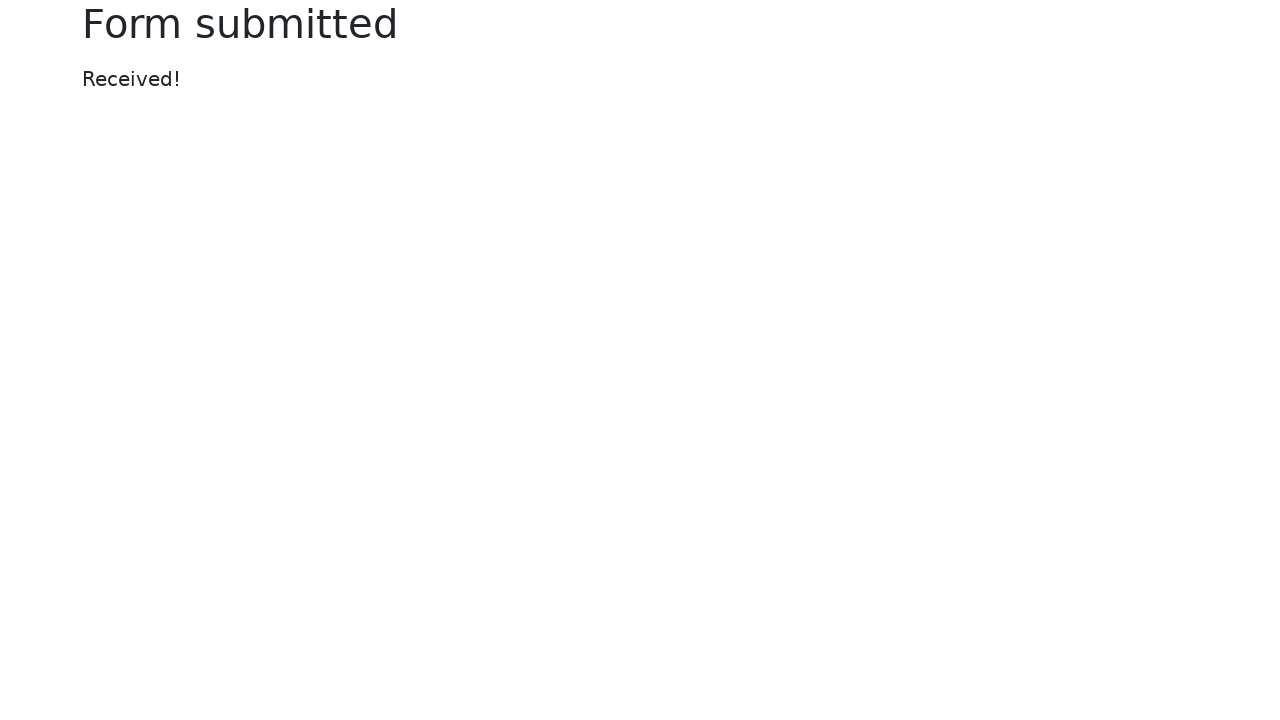

Located message element
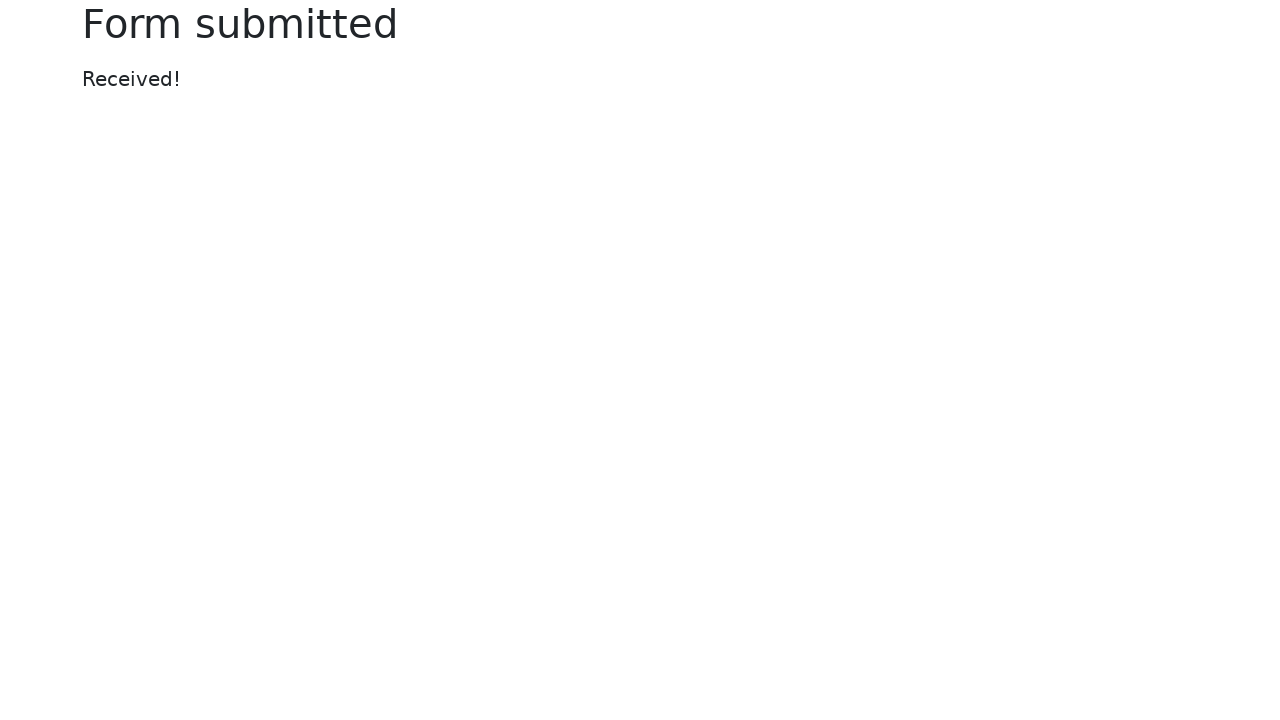

Verified success message 'Received!' displayed
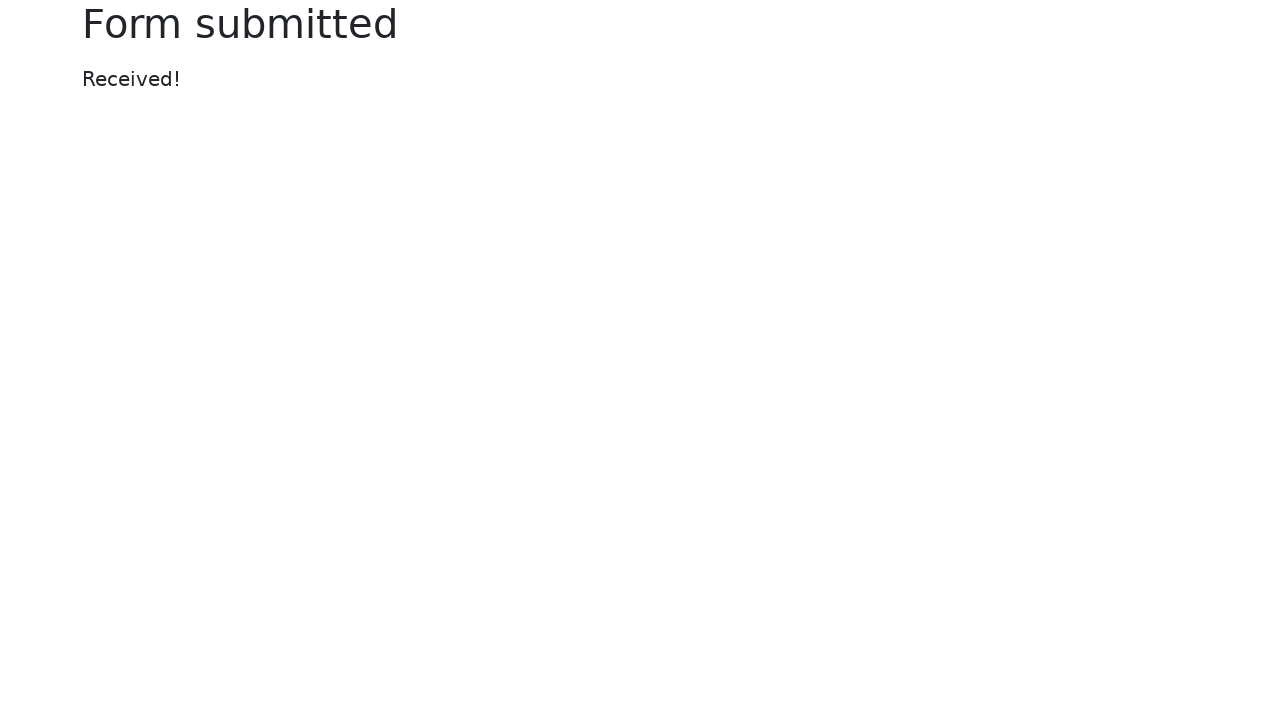

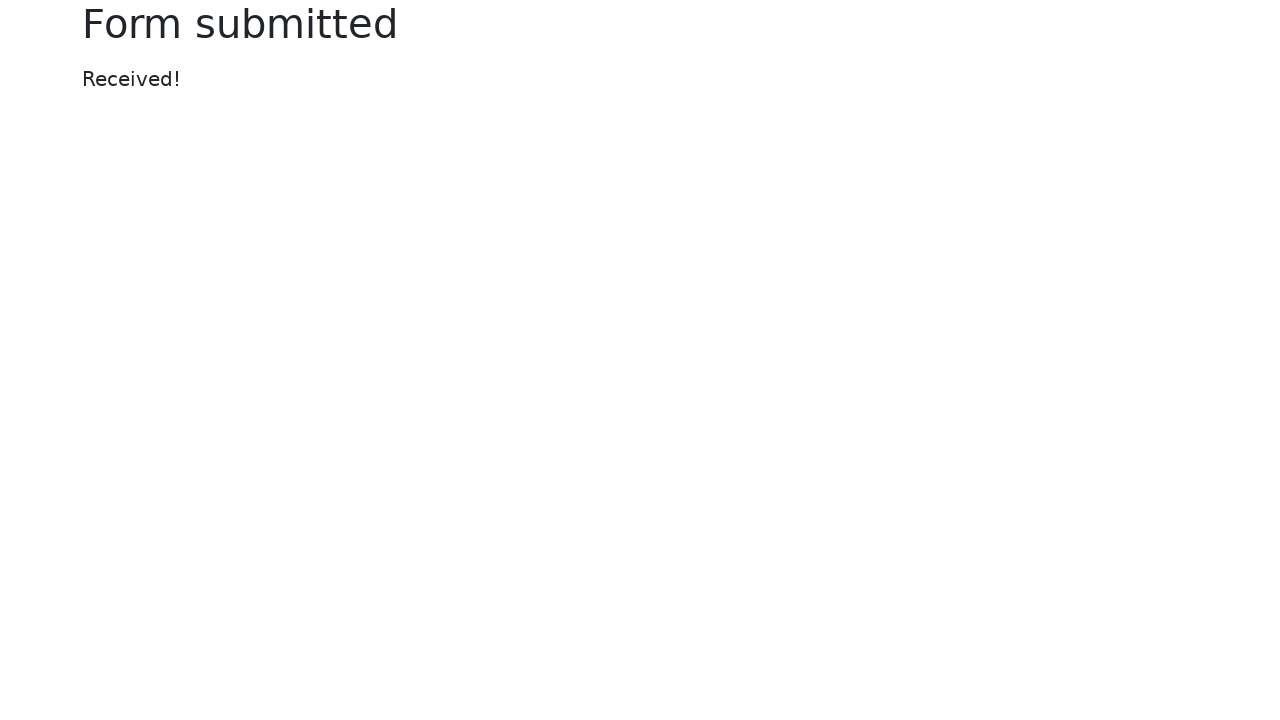